Navigates to the OrangeHRM demo website and validates that the page title contains "Orange"

Starting URL: https://opensource-demo.orangehrmlive.com/

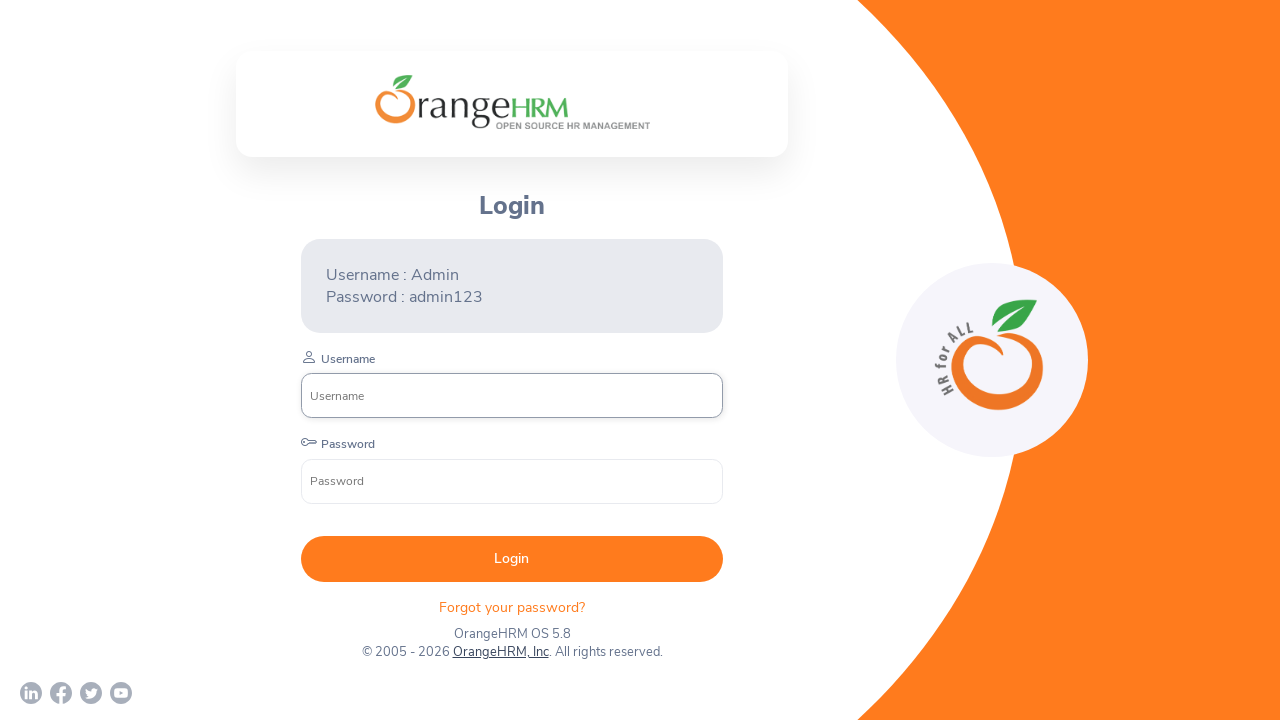

Waited for page to reach domcontentloaded state
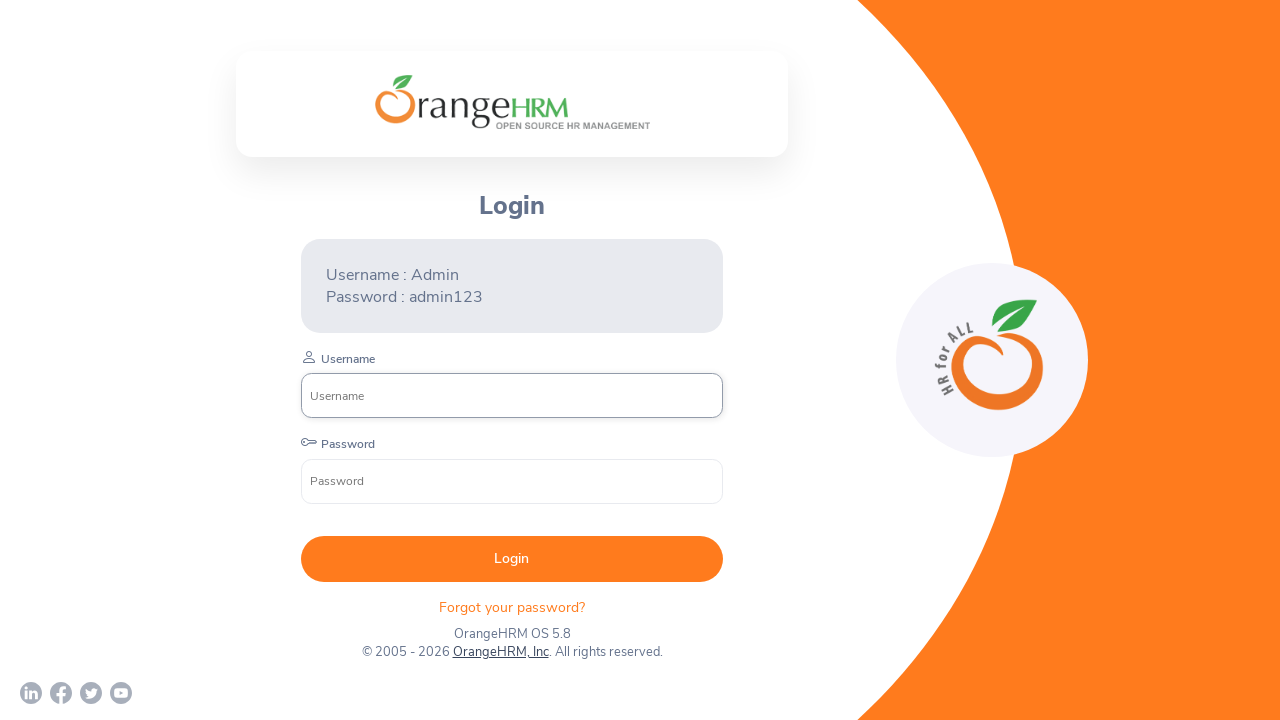

Verified page title contains 'Orange'
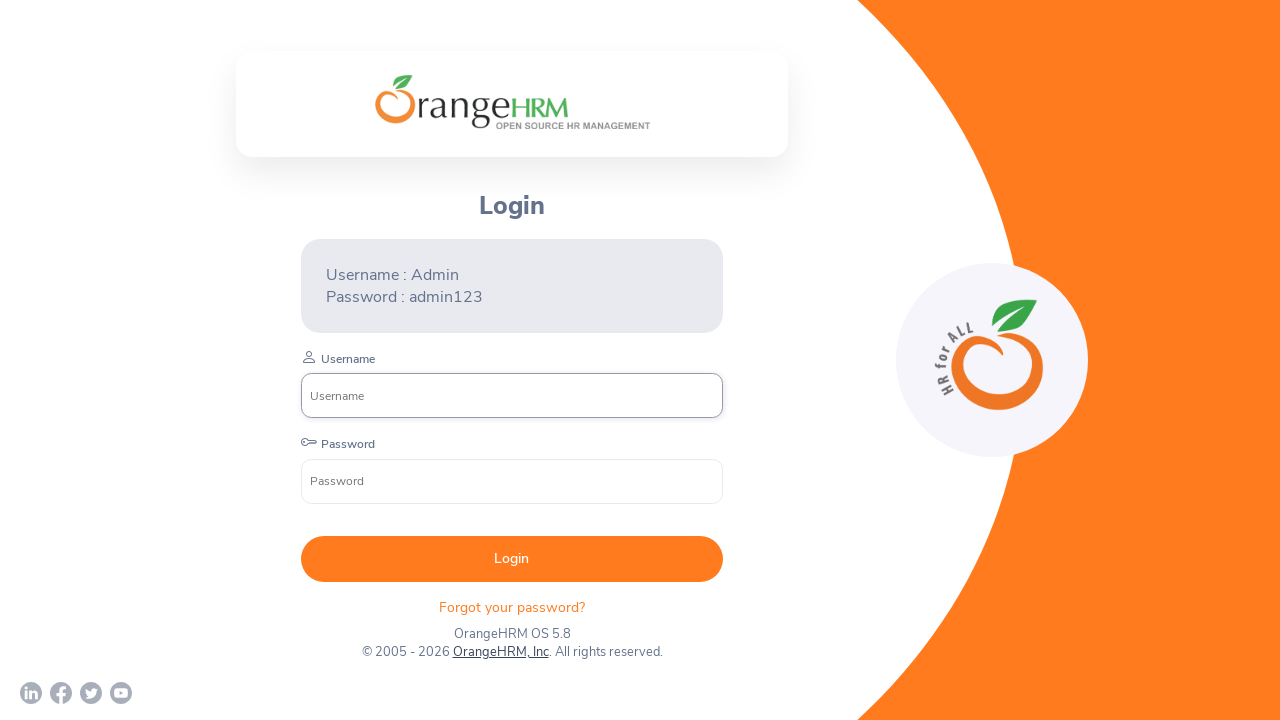

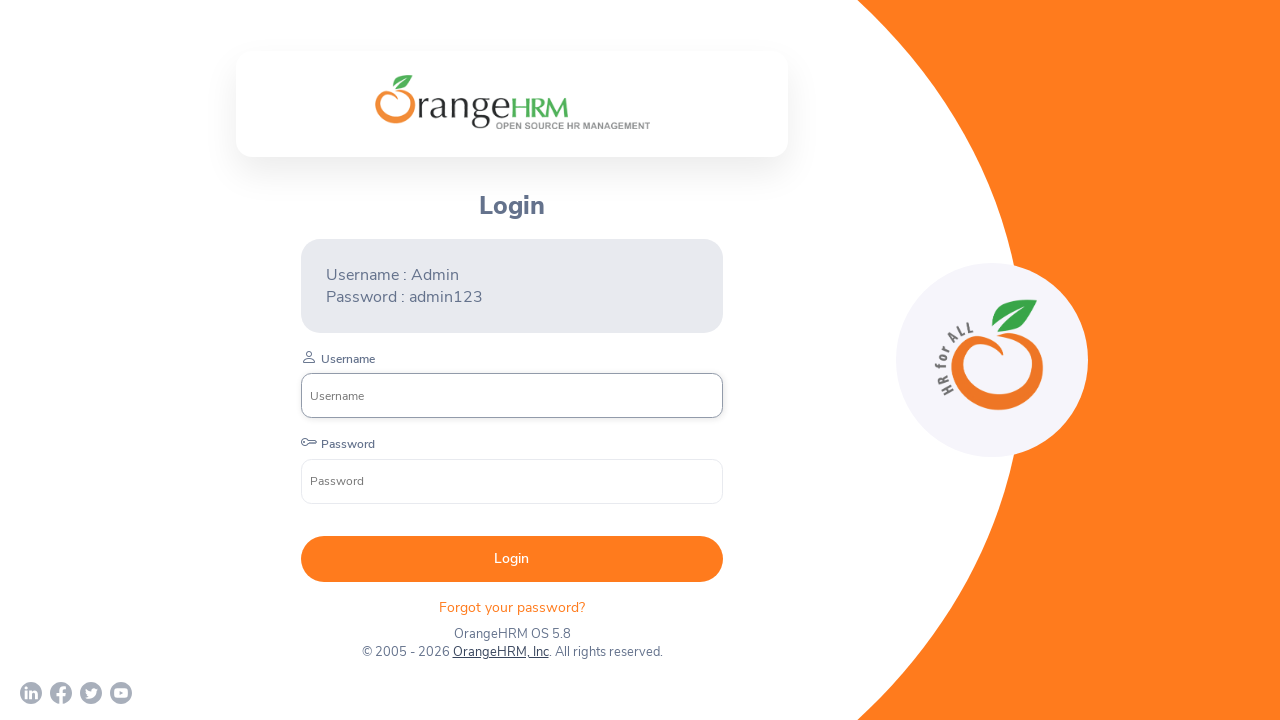